Navigates to the TAG Heuer India website homepage and verifies the page loads successfully.

Starting URL: https://www.tagheuer.com/in/en/

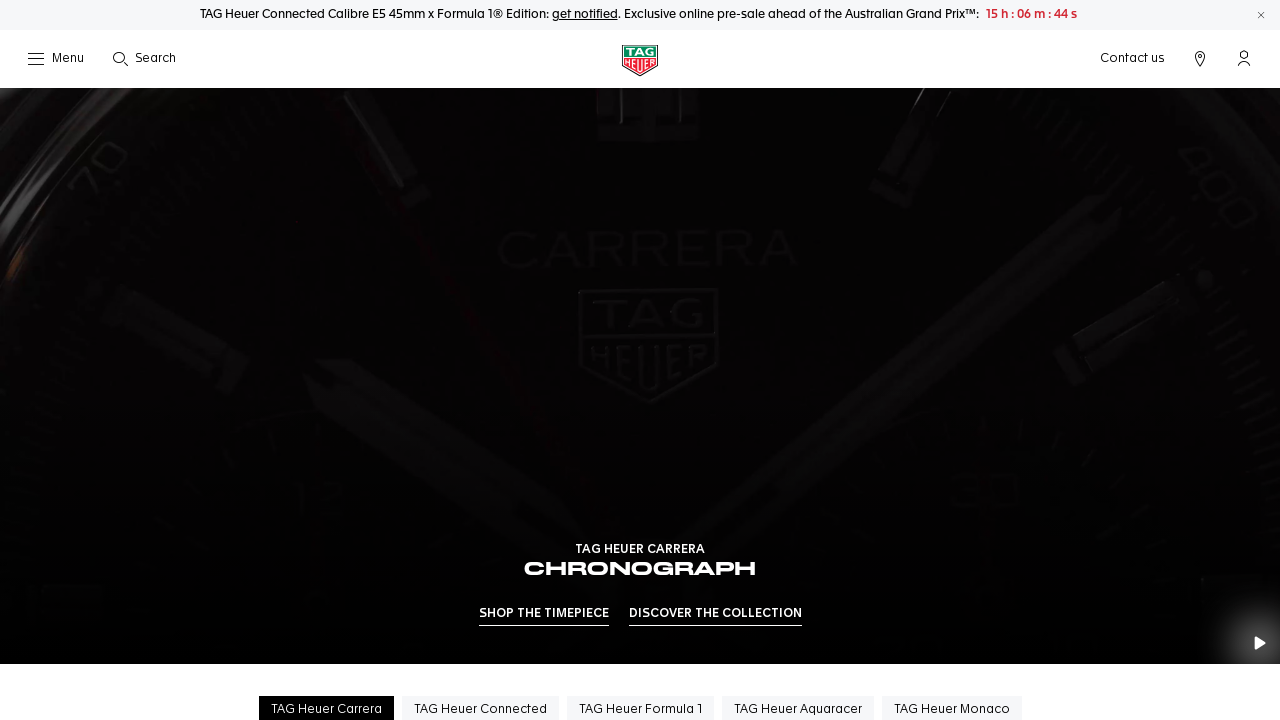

Navigated to TAG Heuer India website homepage
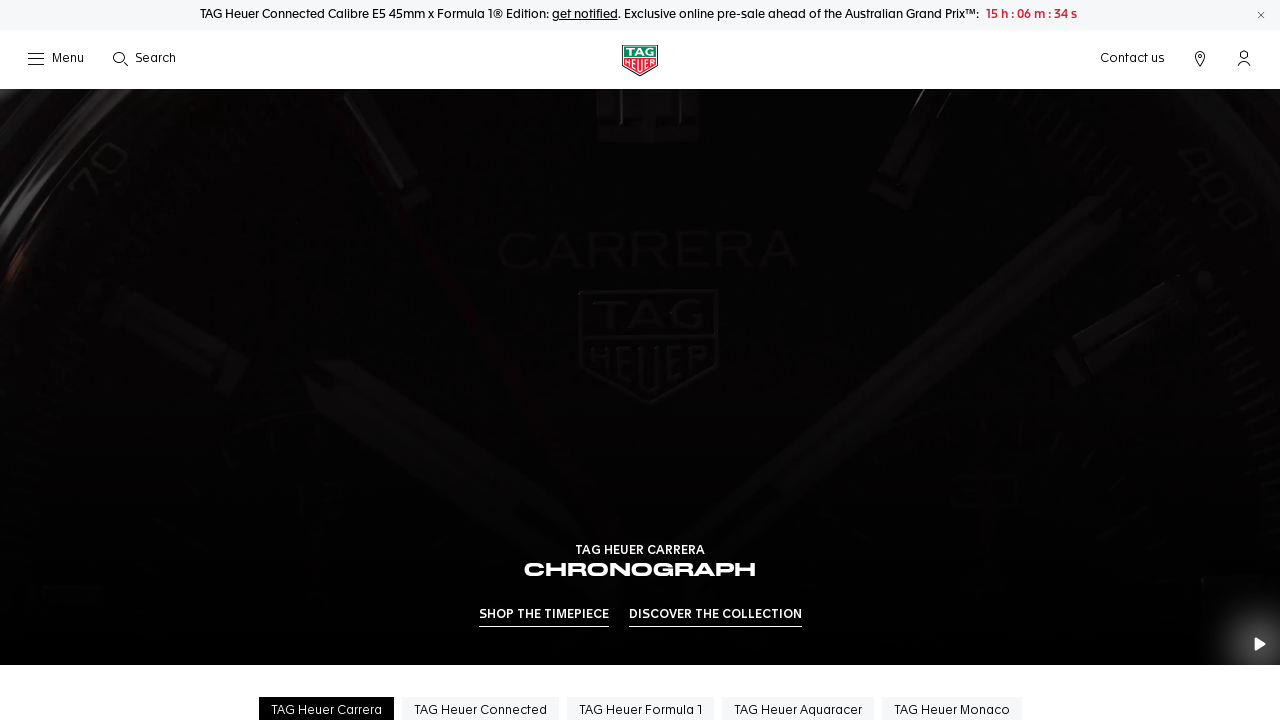

Page fully loaded (DOM content loaded)
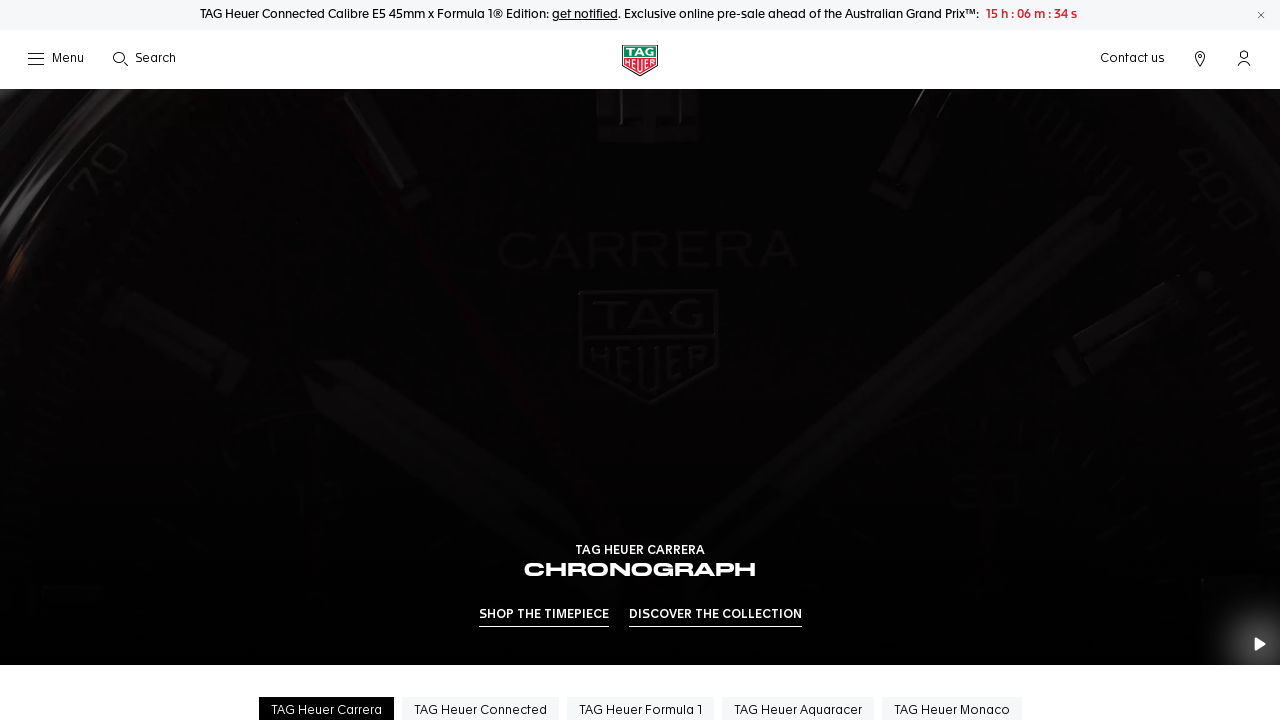

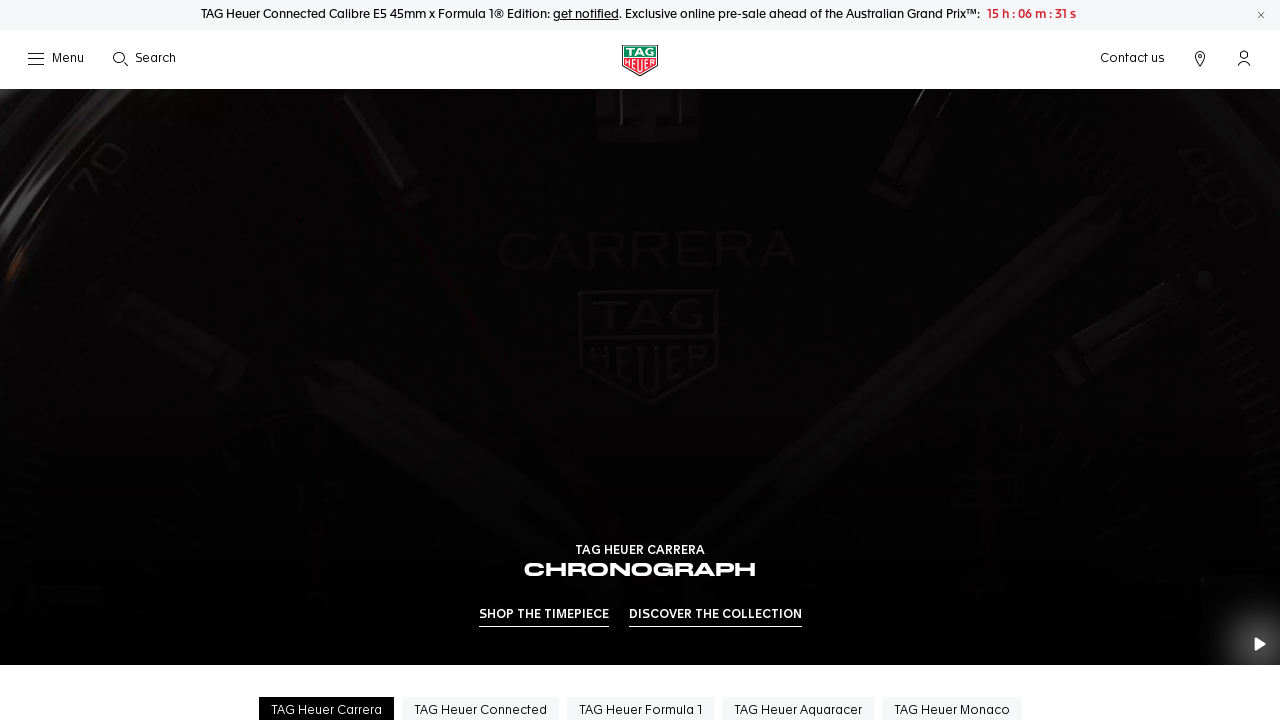